Opens the WCHT (Wandle Community Housing Trust) website and maximizes the browser window to fullscreen mode.

Starting URL: https://www.wcht.org.uk/

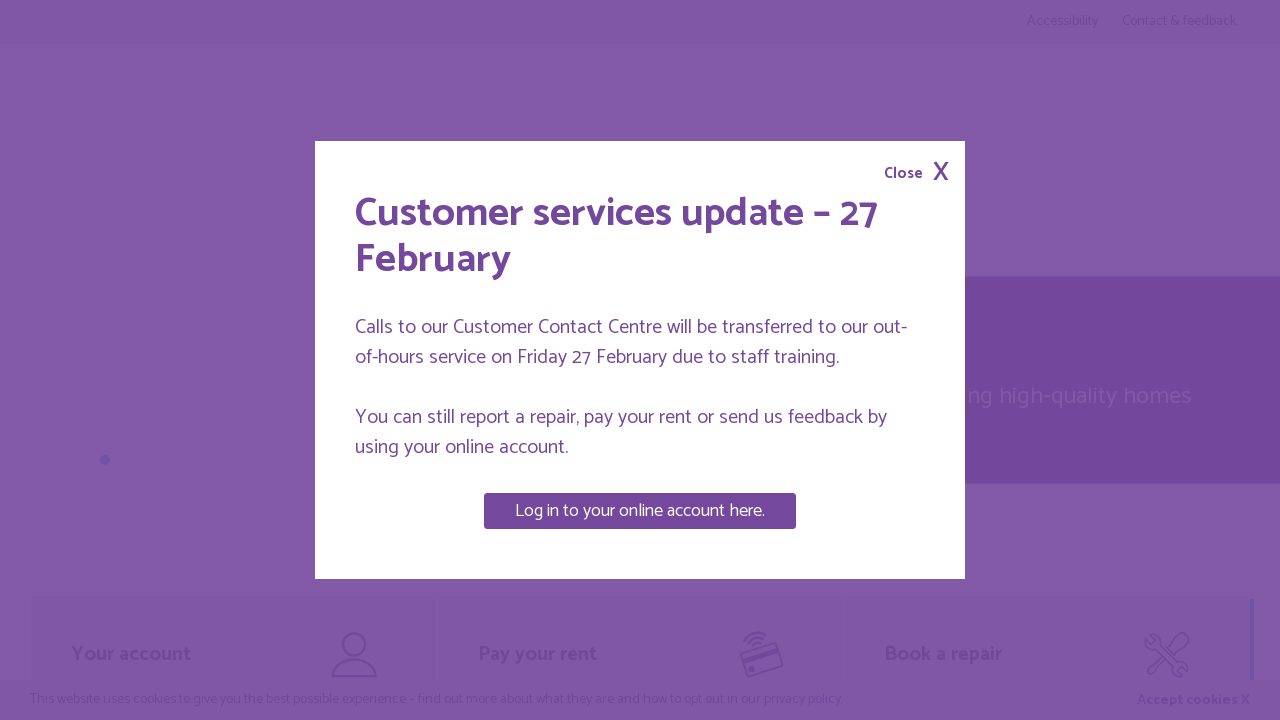

Navigated to WCHT website at https://www.wcht.org.uk/
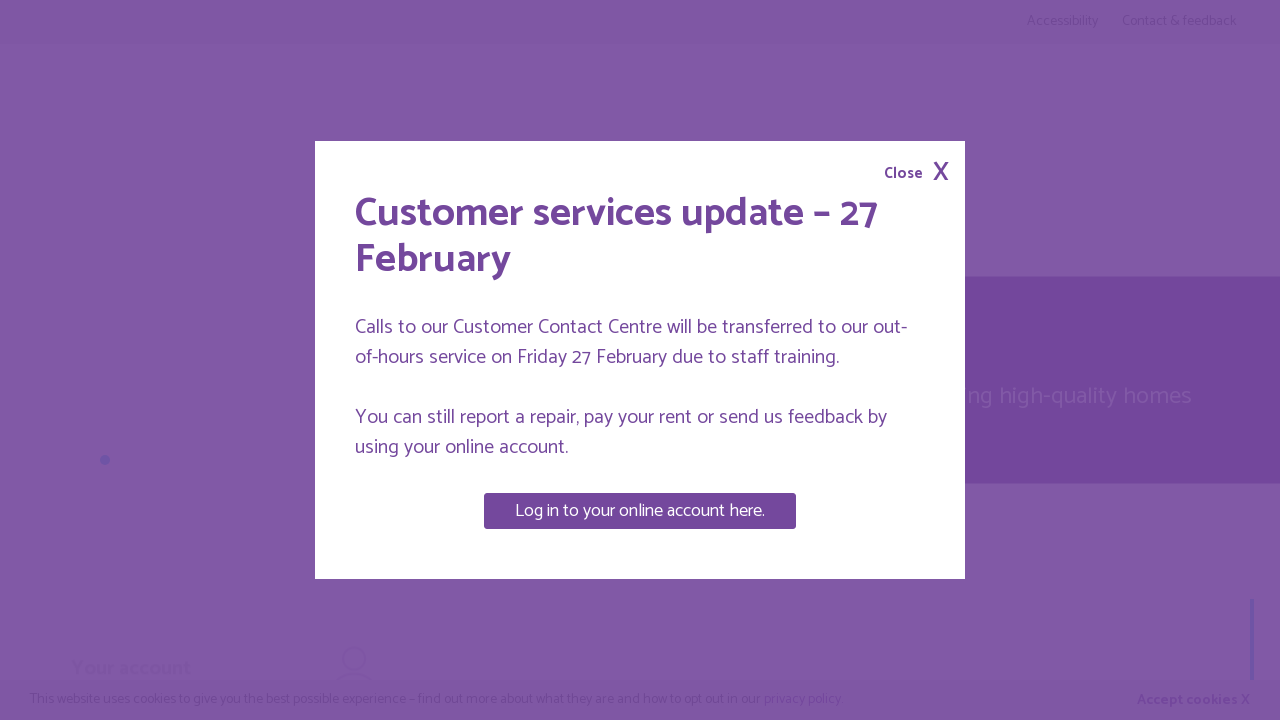

Set viewport size to 1920x1080 (fullscreen mode)
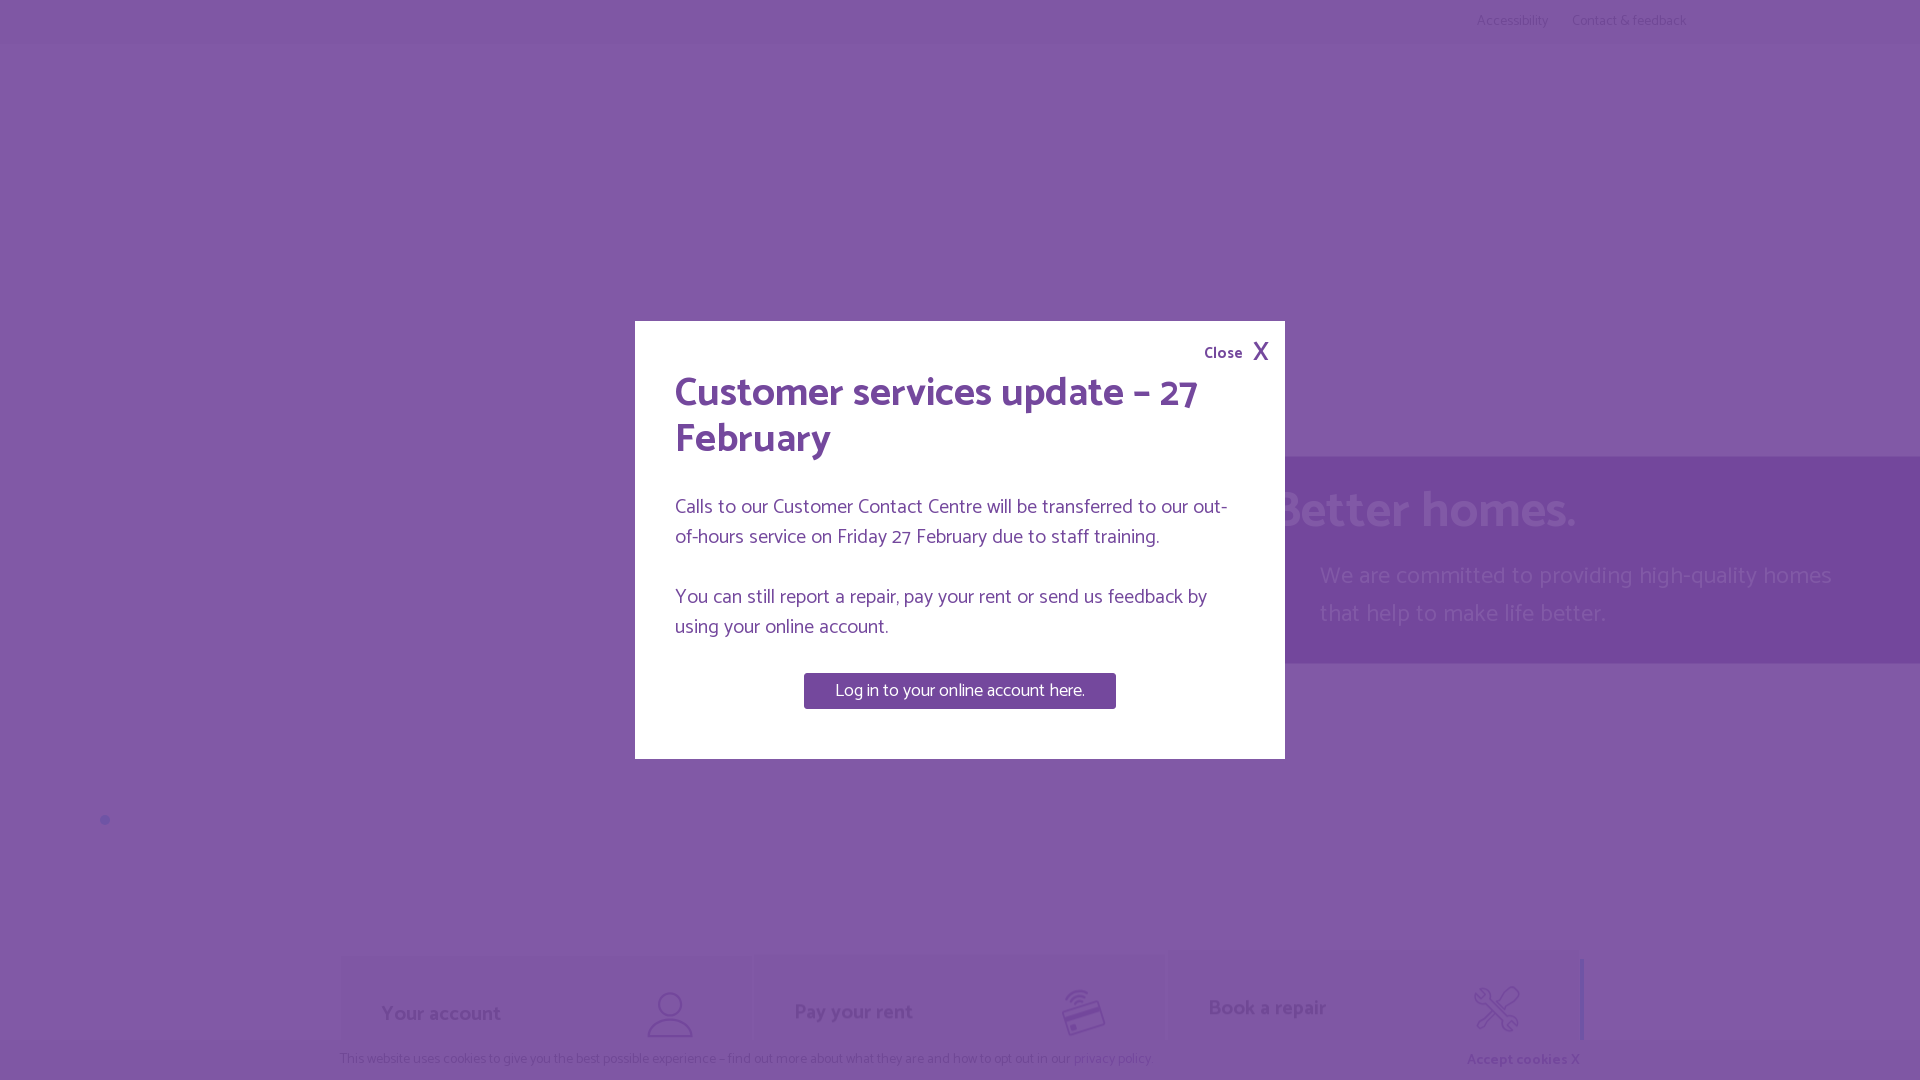

Page fully loaded
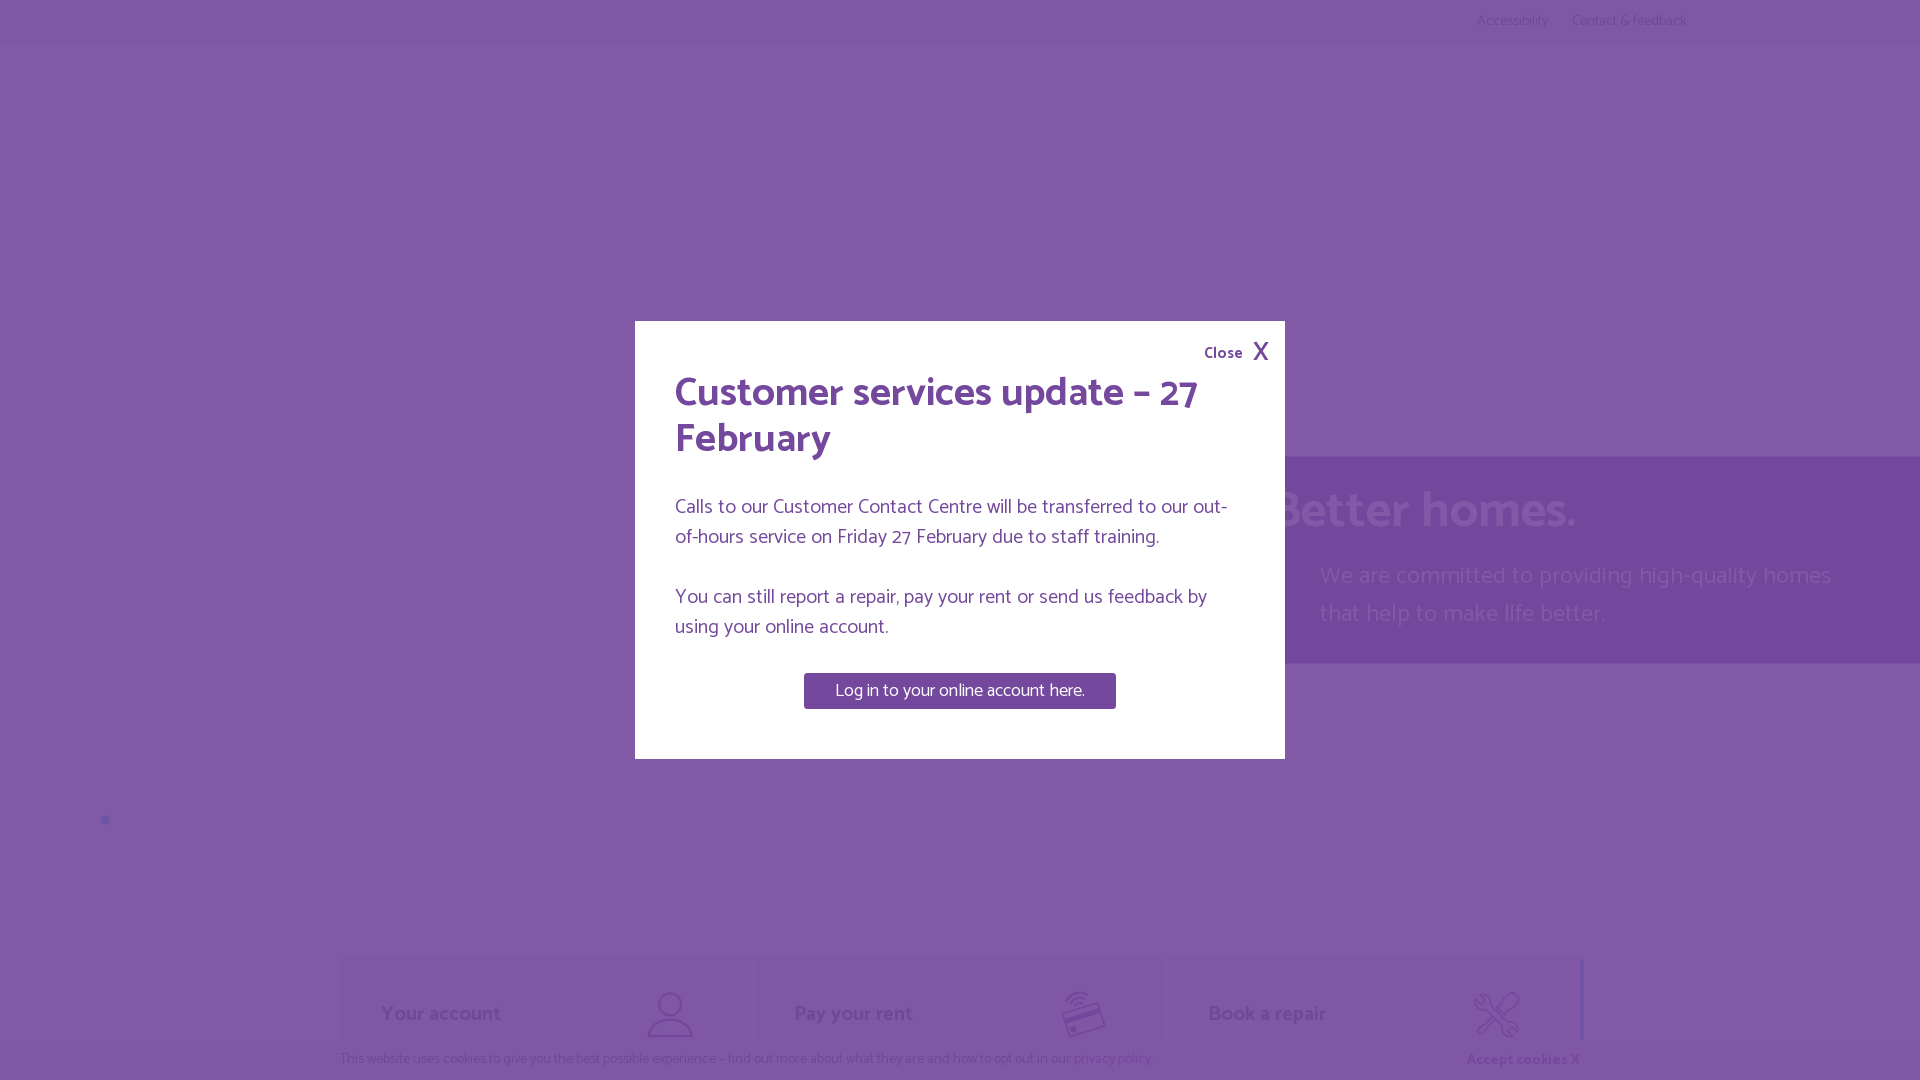

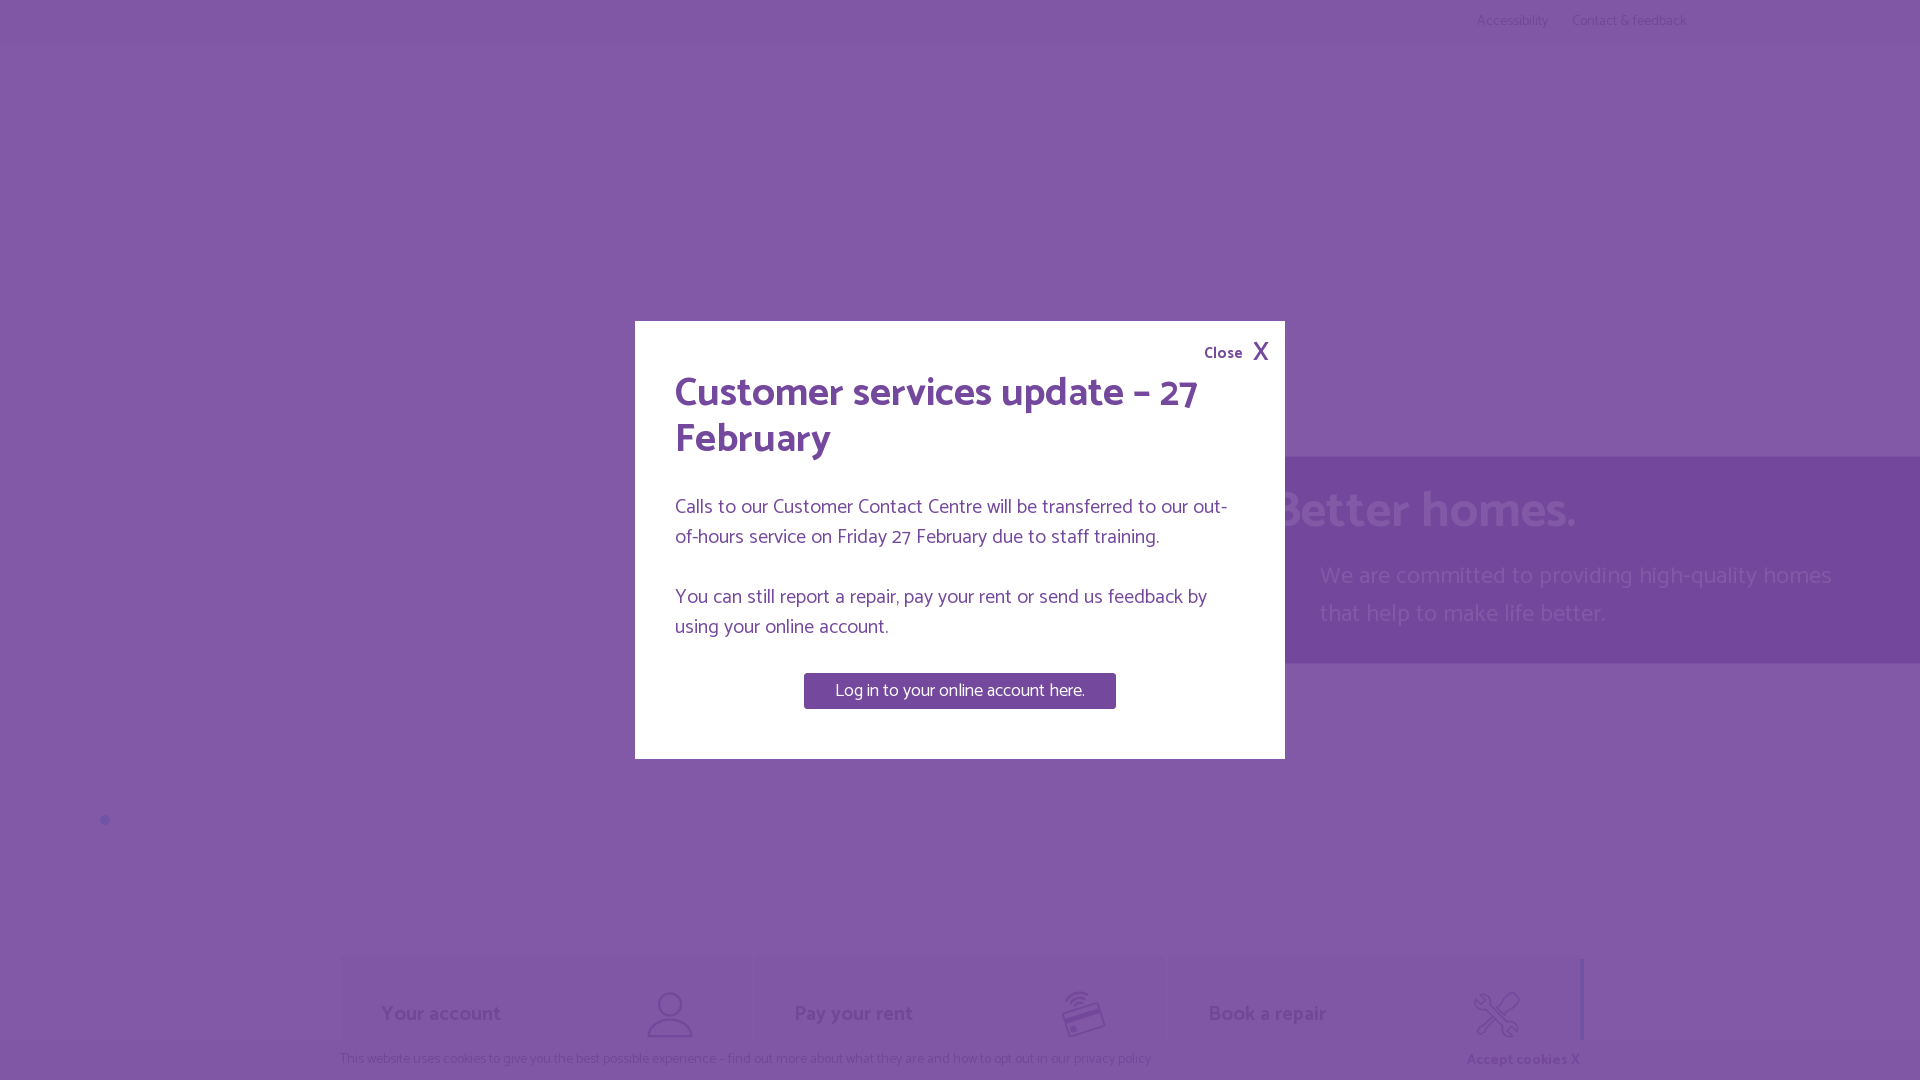